Tests navigation on the Umbria region government website by switching to an embedded iframe, waiting for a table of tenders to load, and opening a detail page for the first tender in a new tab.

Starting URL: https://www.regione.umbria.it/la-regione/bandi

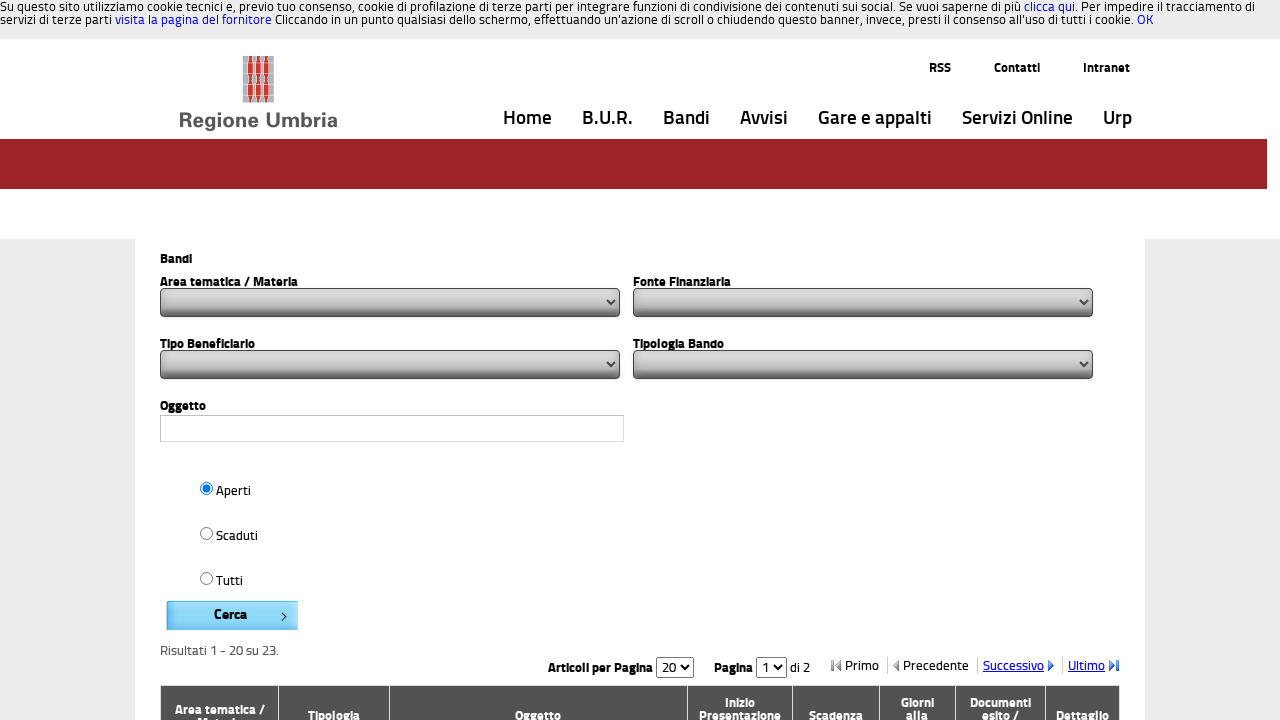

Located the bandi table iframe
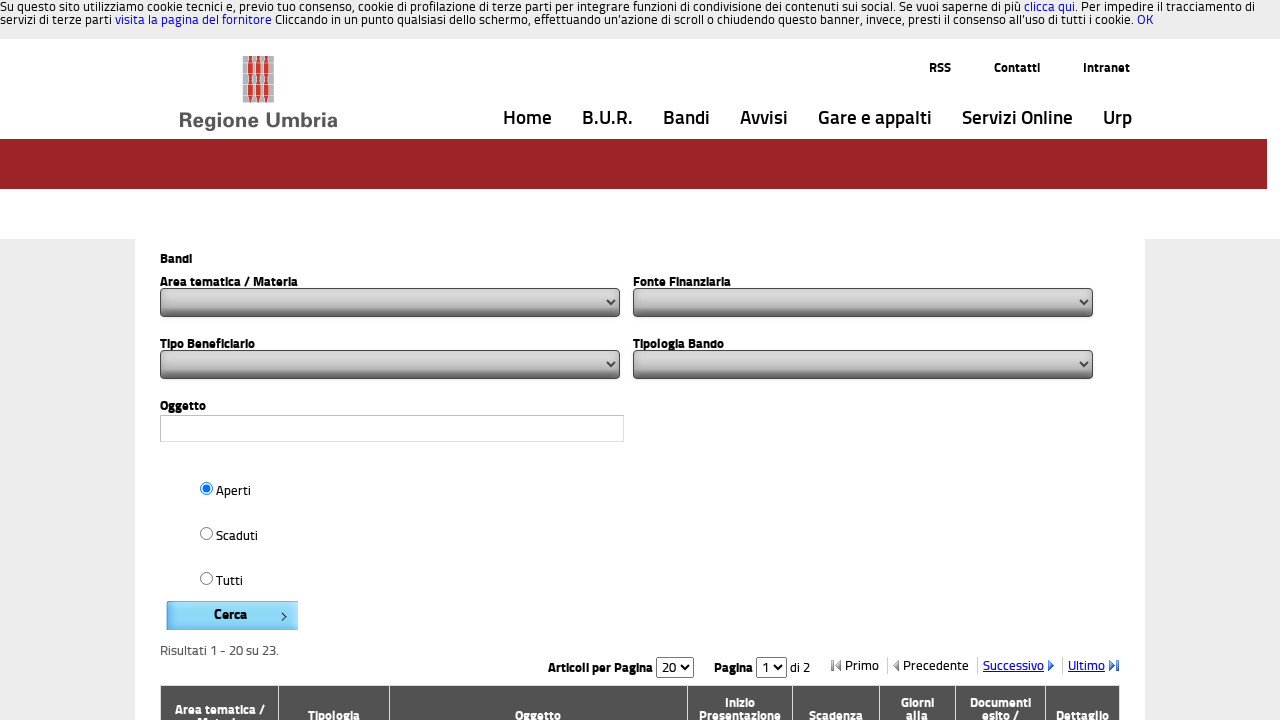

Waited for table with tenders to load inside iframe
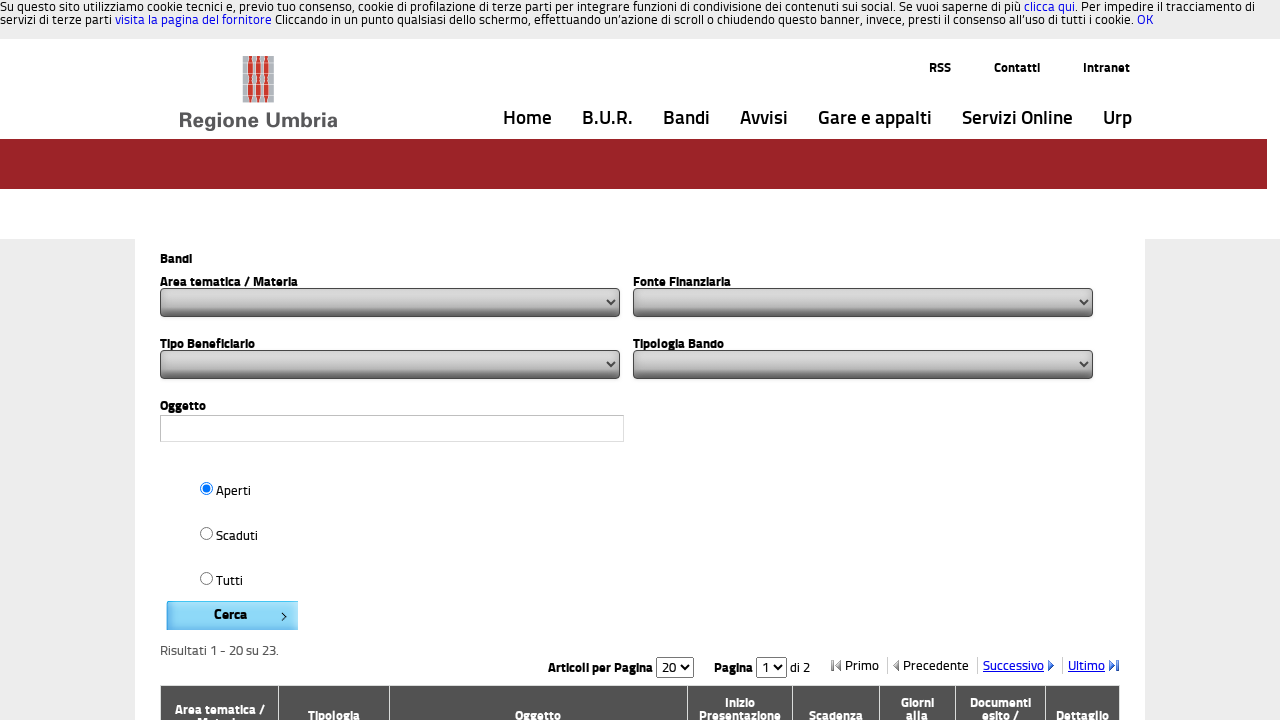

Located the first tender detail link in the table
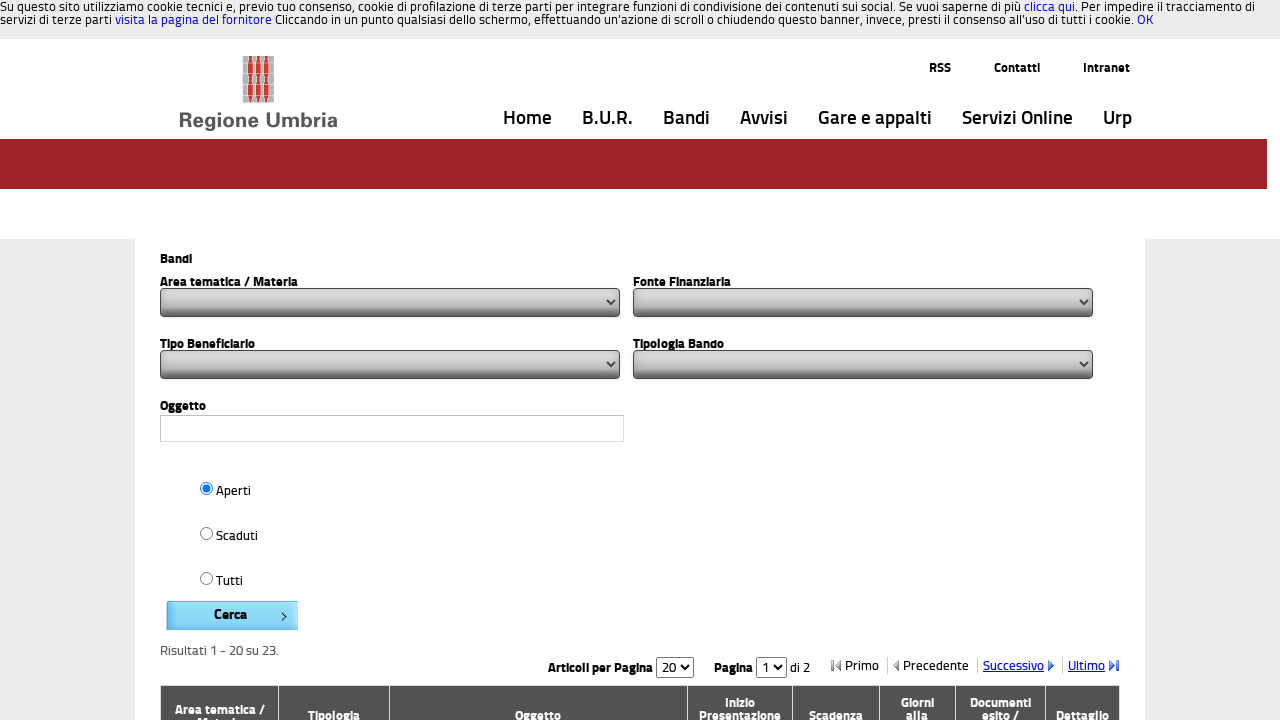

Retrieved href attribute from first tender detail link
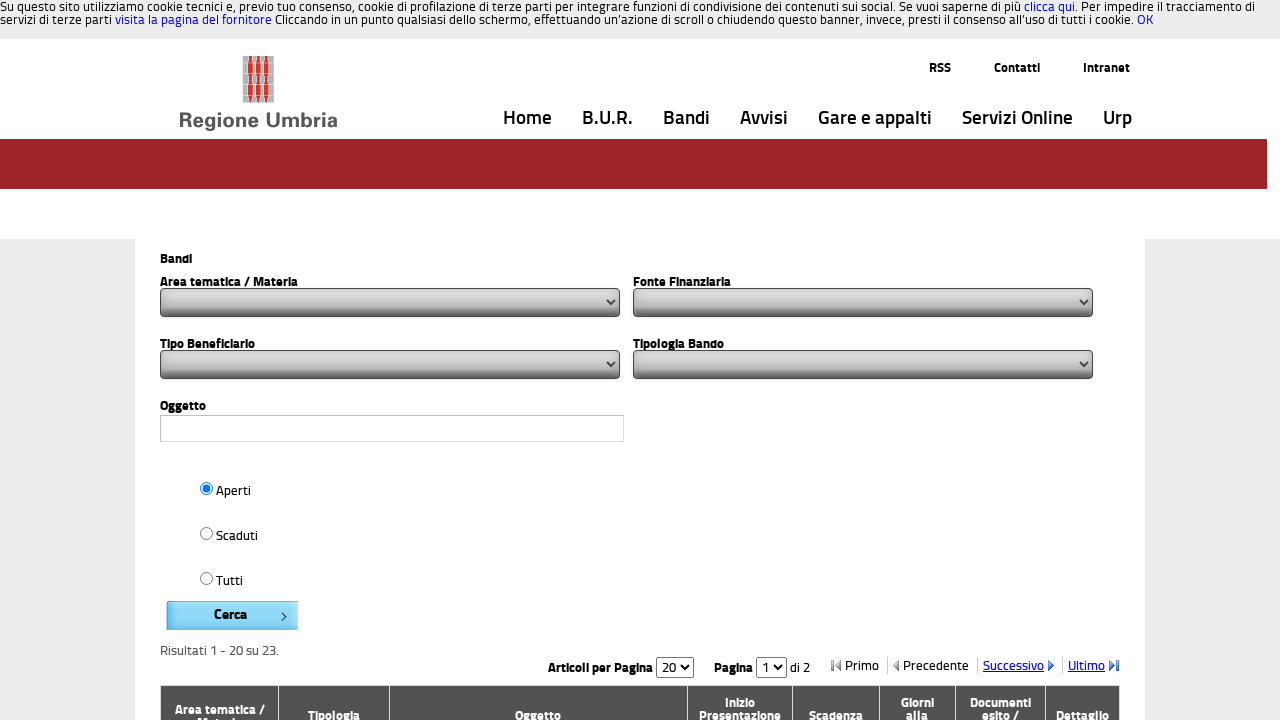

Opened a new browser tab for tender details
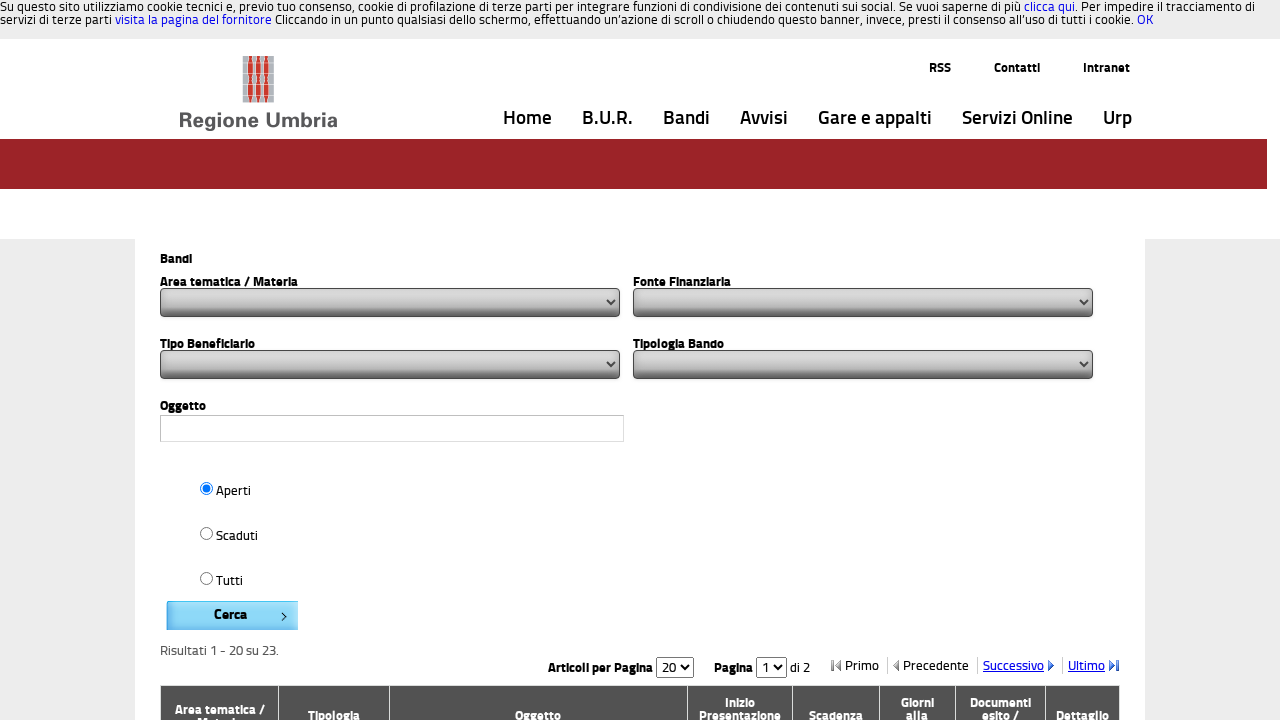

Navigated to the tender detail page
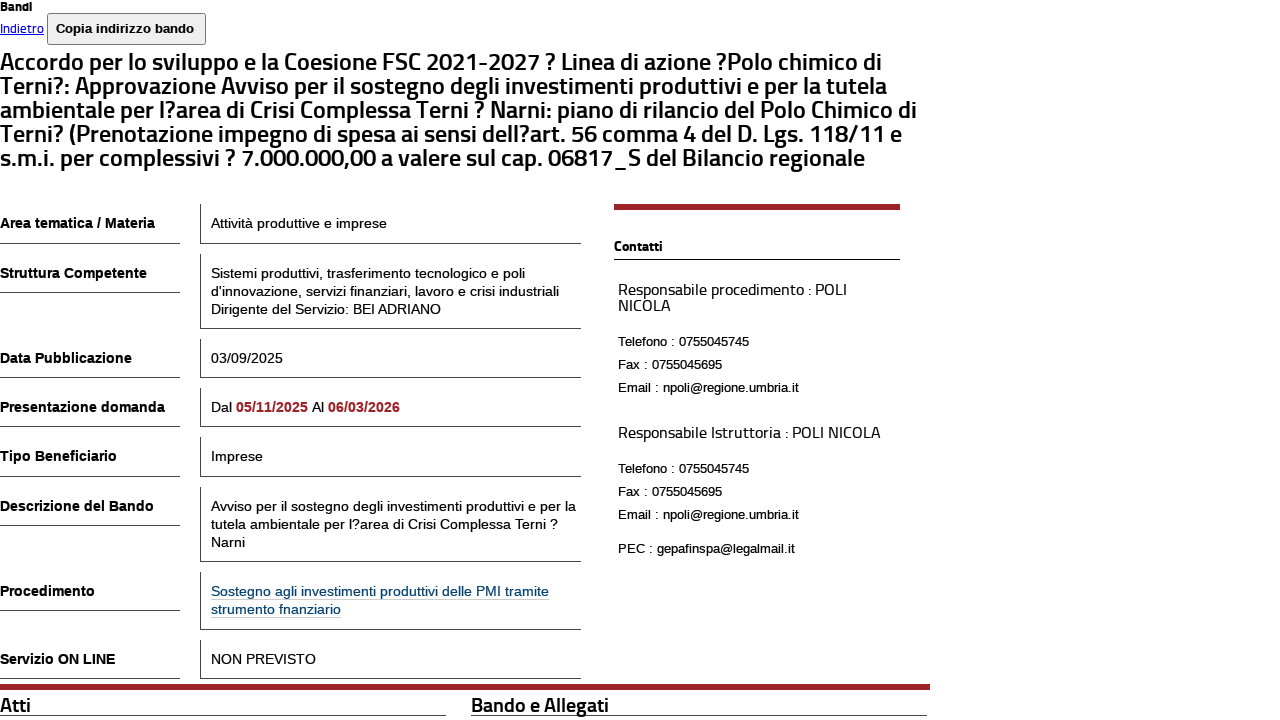

Waited for tender information section to load on detail page
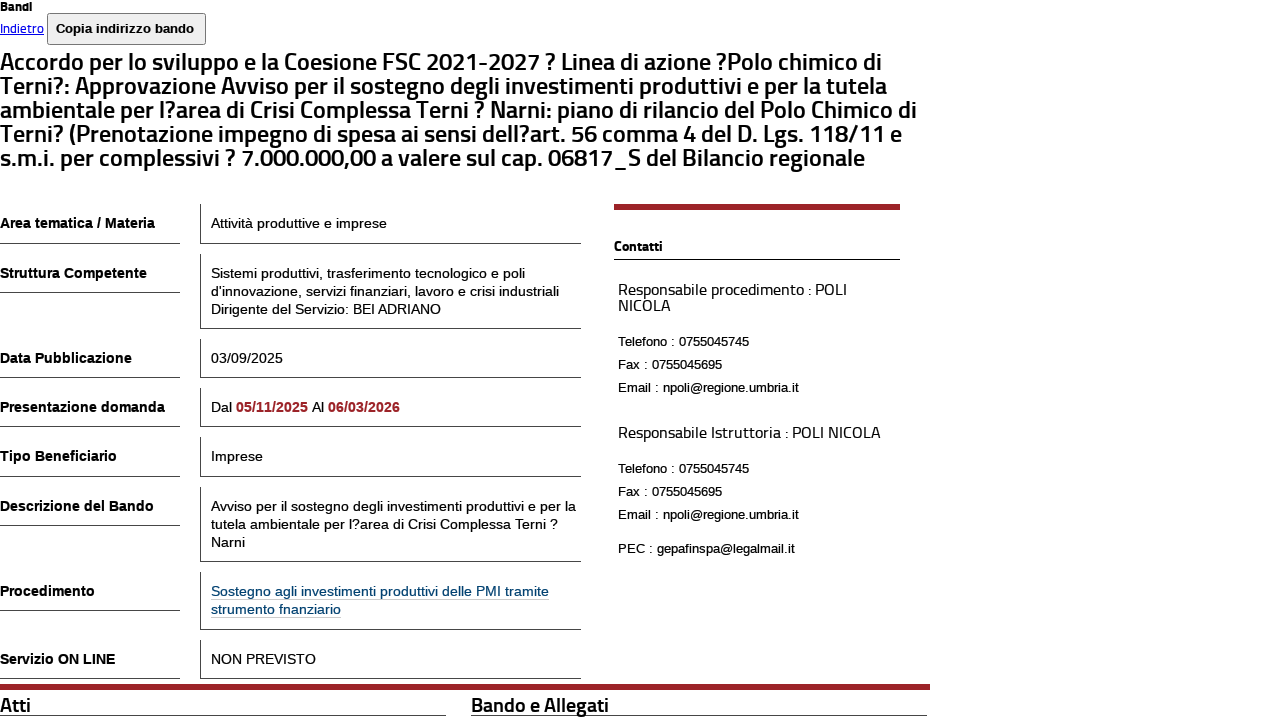

Waited for attachments section to load on detail page
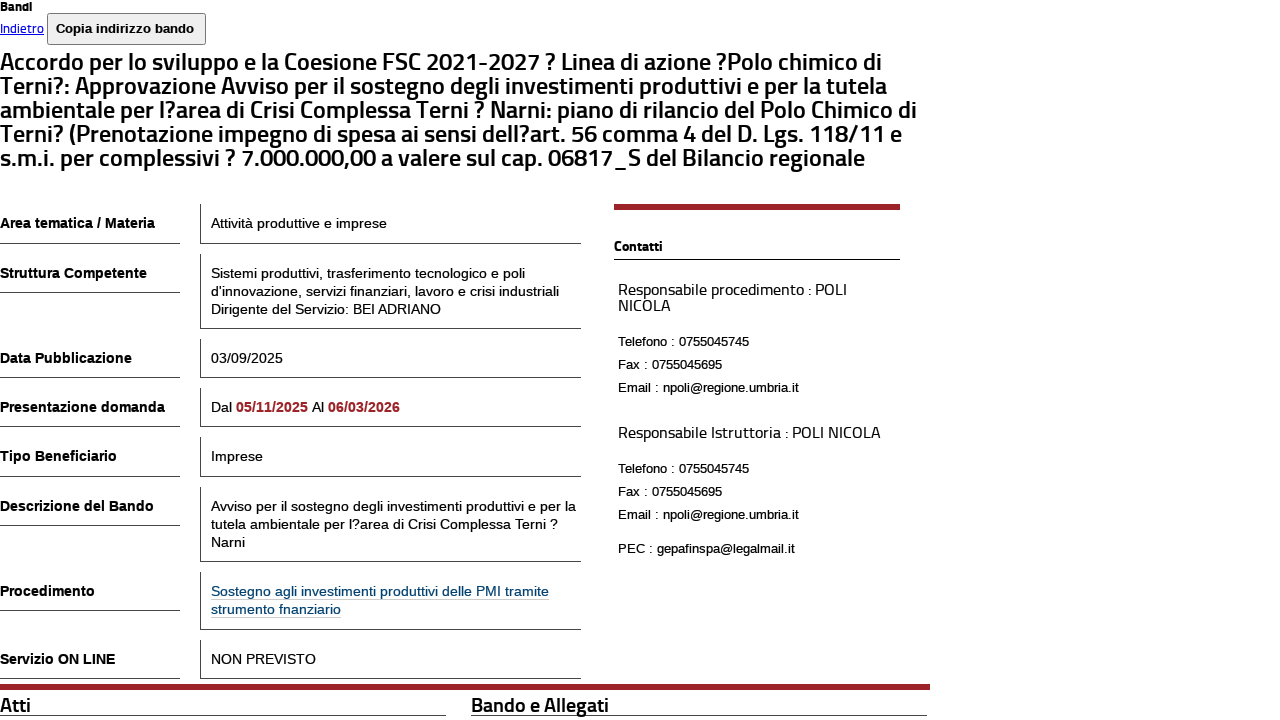

Closed the tender detail page tab
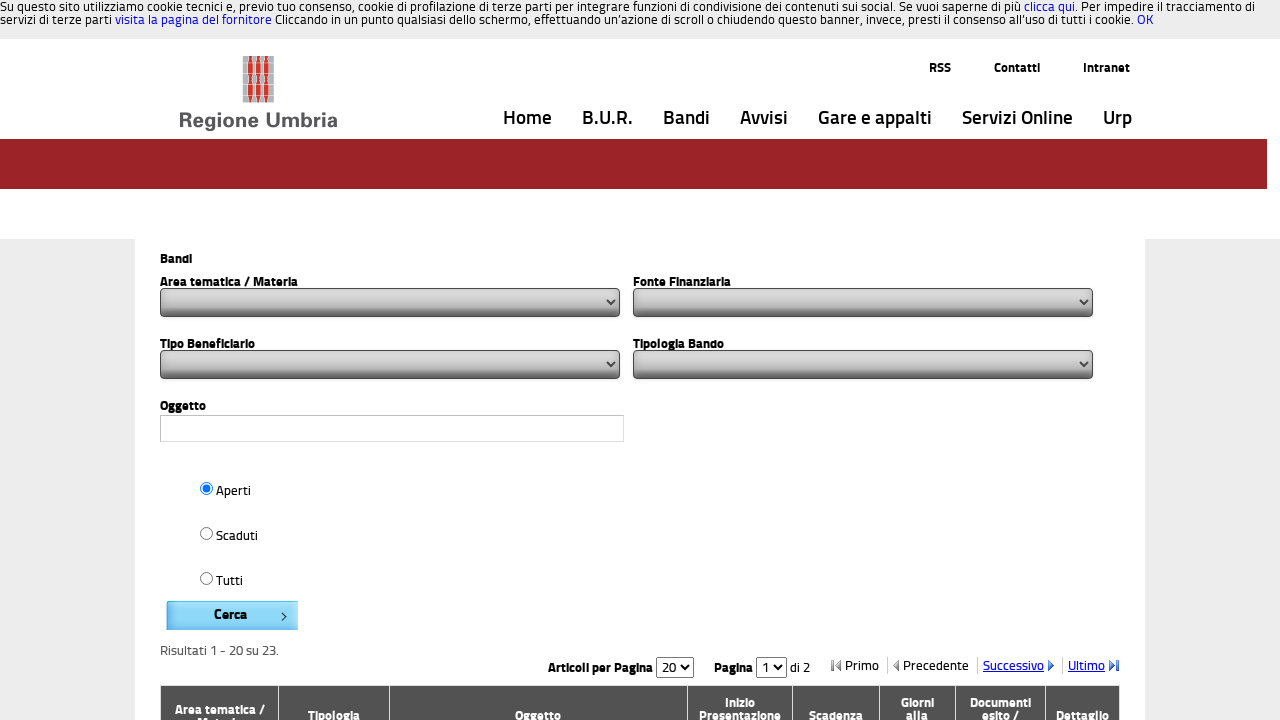

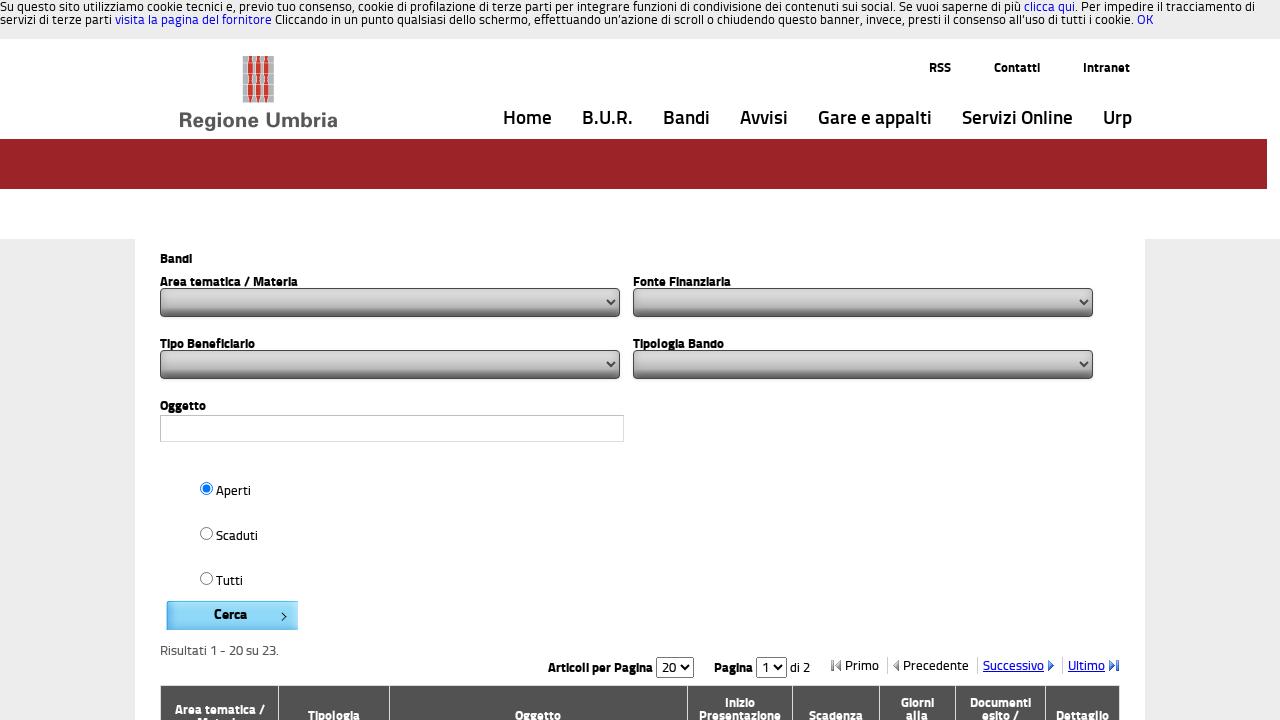